Tests table sorting functionality by clicking the Email column header and verifying values are sorted in ascending order

Starting URL: http://the-internet.herokuapp.com/tables

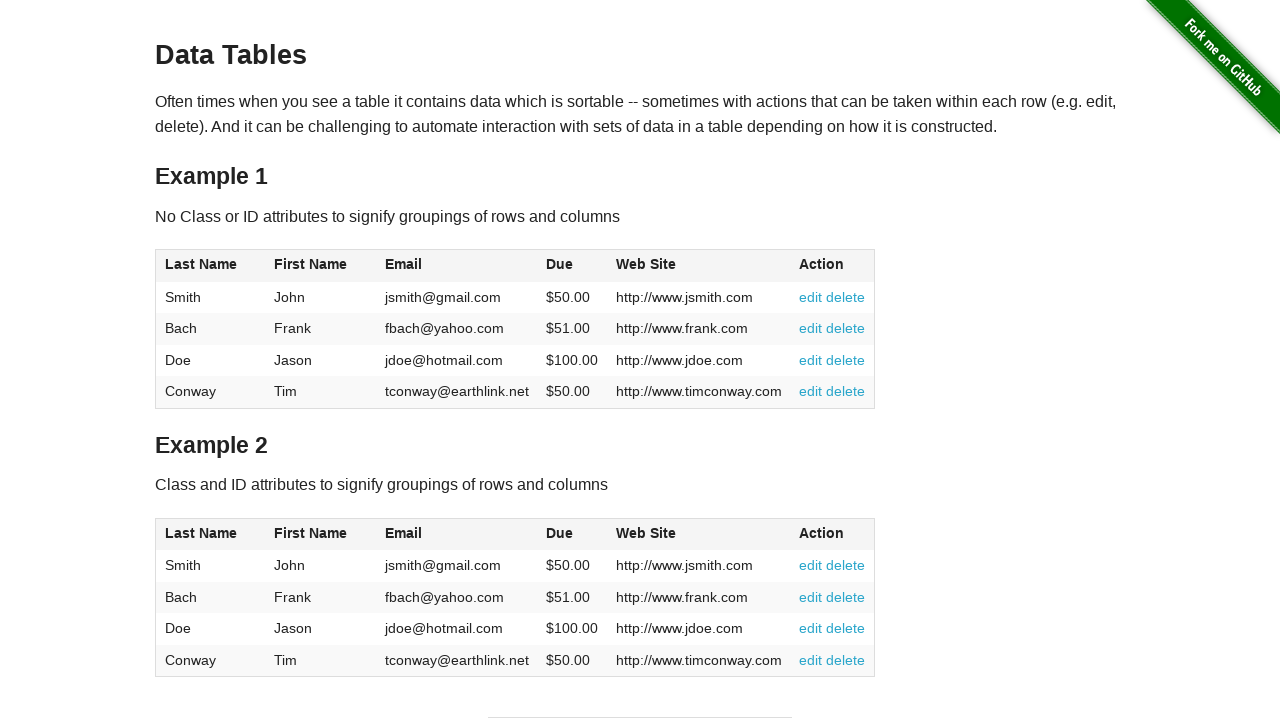

Clicked Email column header to sort table in ascending order at (457, 266) on #table1 thead tr th:nth-of-type(3)
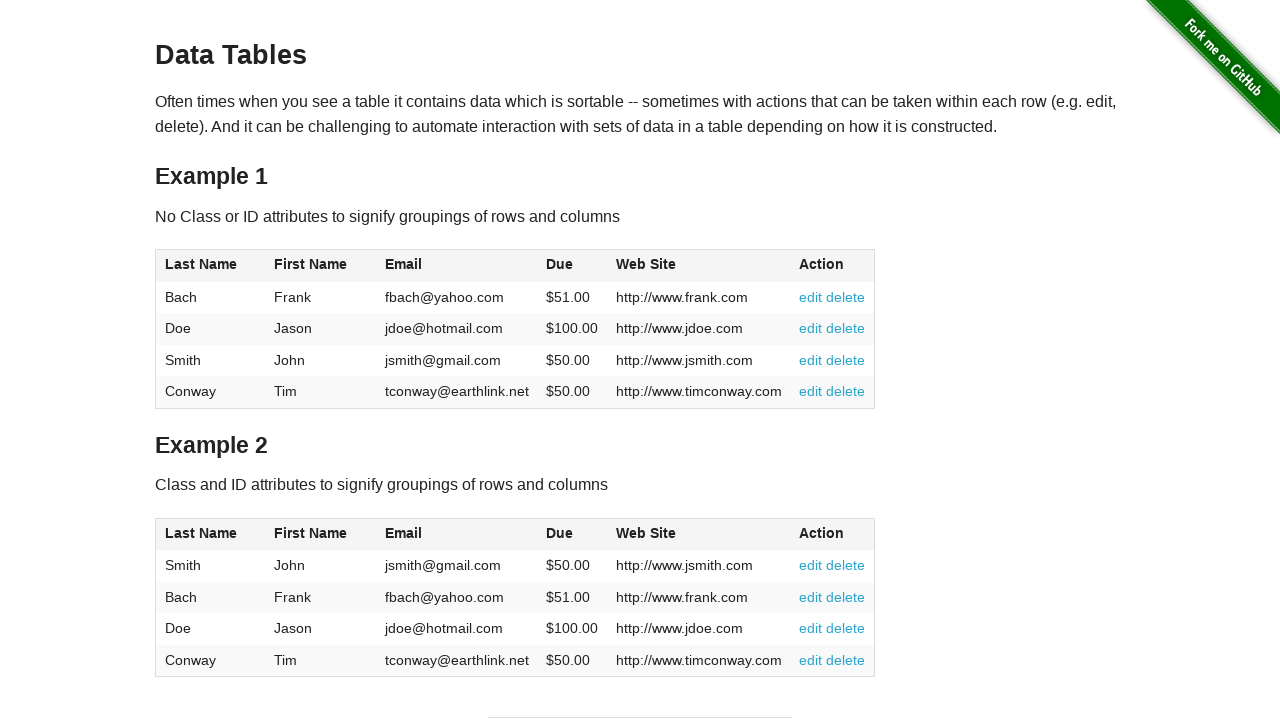

Table updated and email column is visible
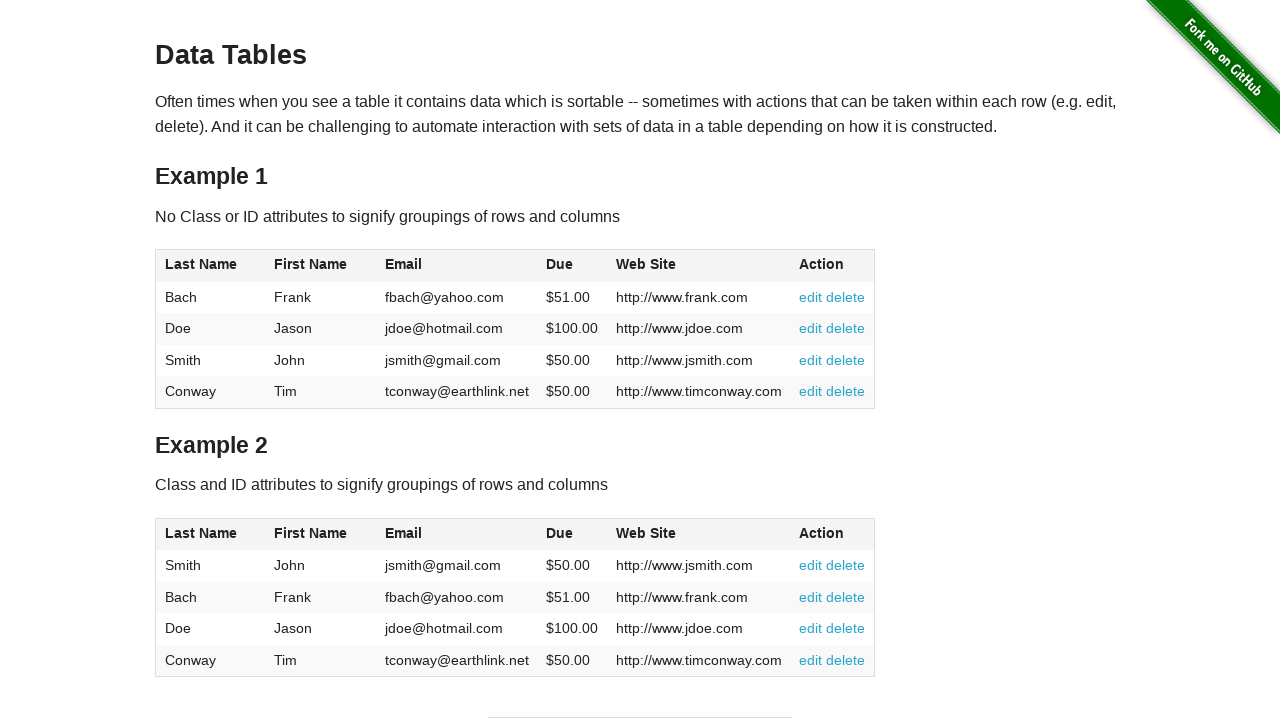

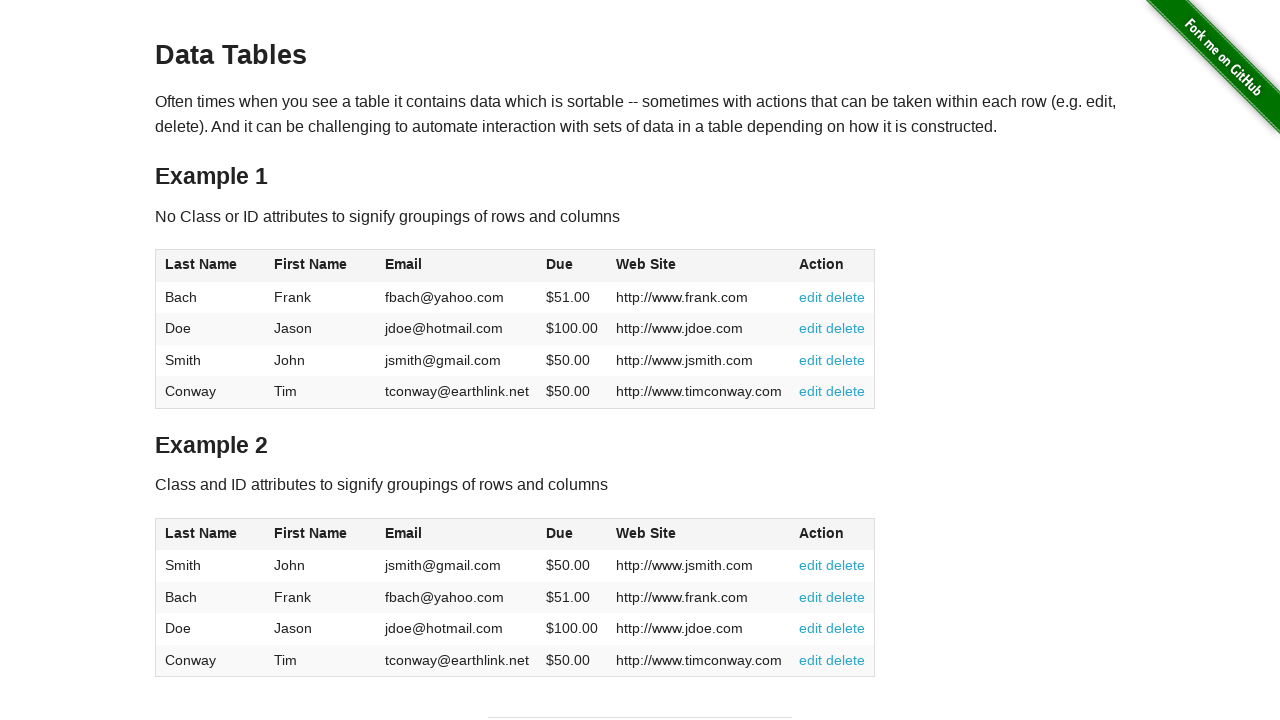